Tests alert handling functionality by clicking a button that triggers a JavaScript alert and then accepting/dismissing the alert

Starting URL: https://formy-project.herokuapp.com/switch-window

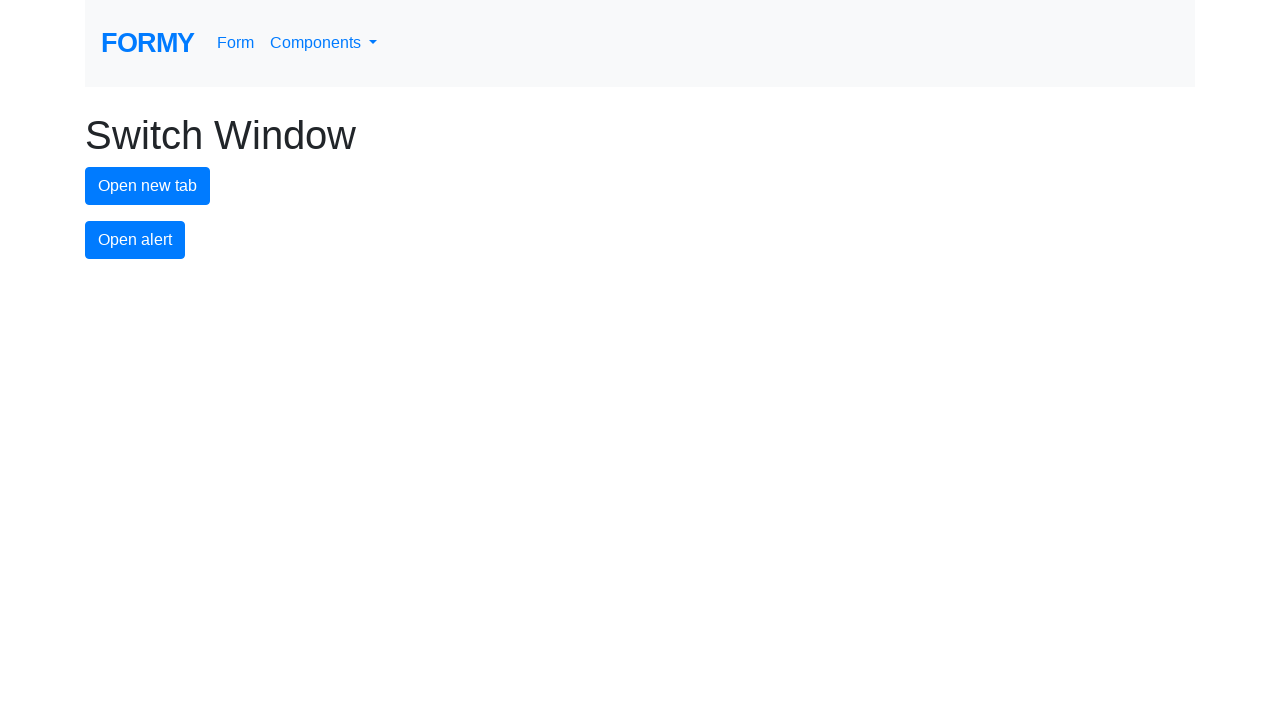

Clicked alert button to trigger JavaScript alert at (135, 240) on #alert-button
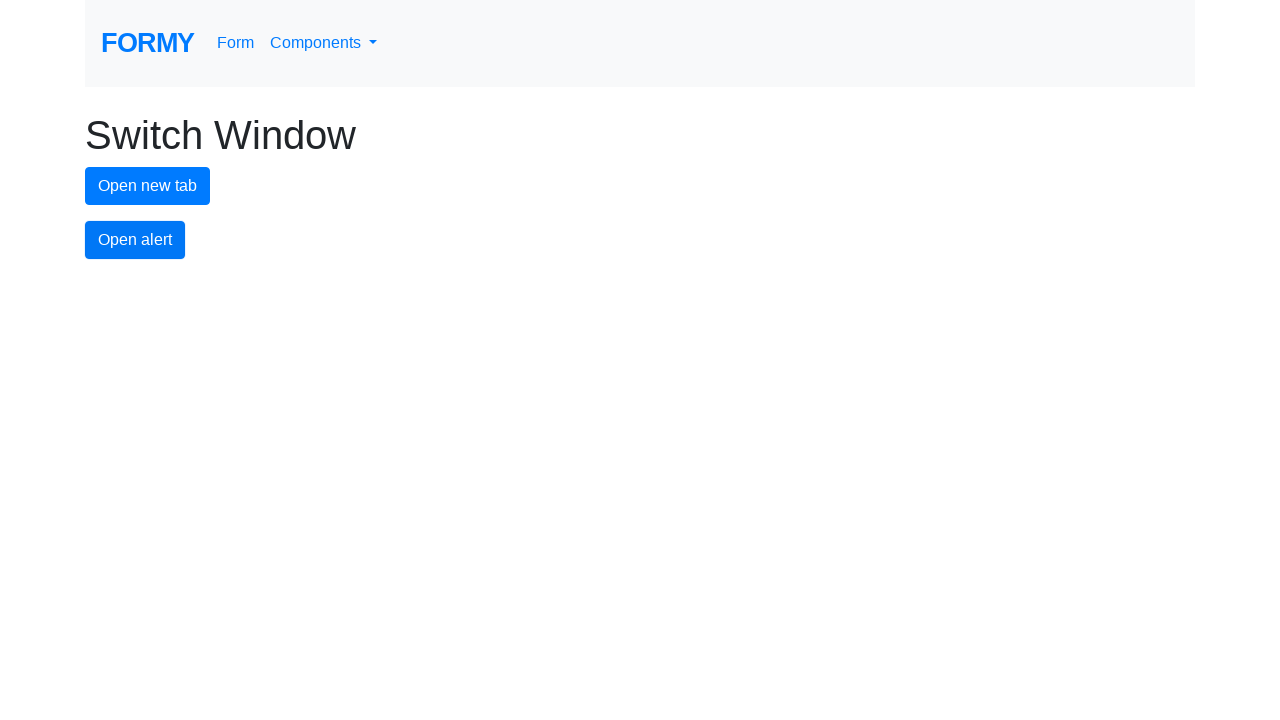

Set up dialog handler to accept alerts
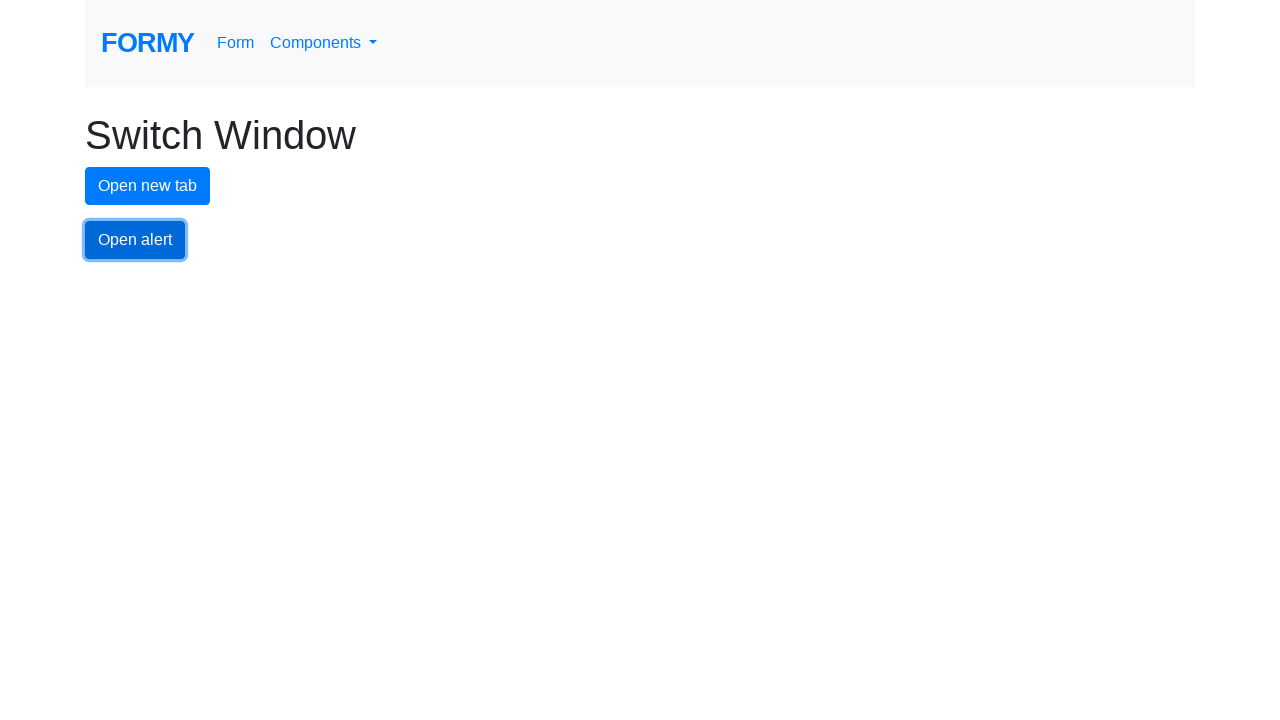

Clicked alert button again with dialog handler in place at (135, 240) on #alert-button
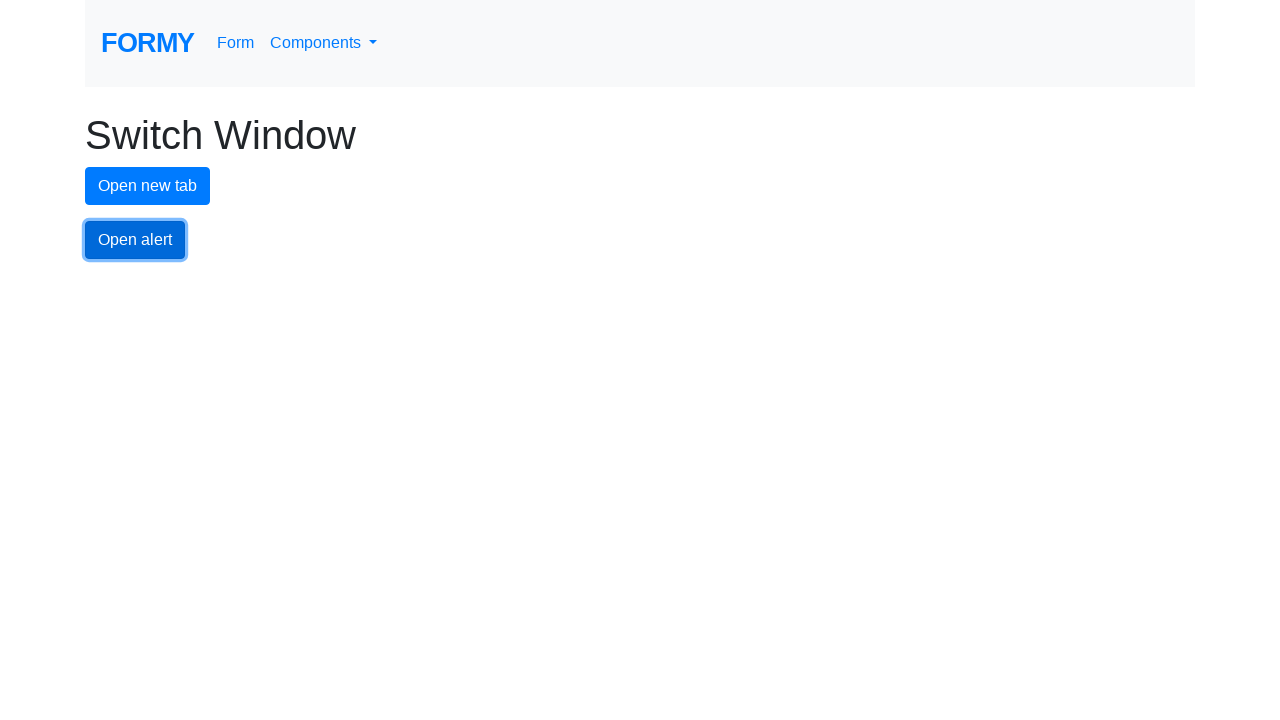

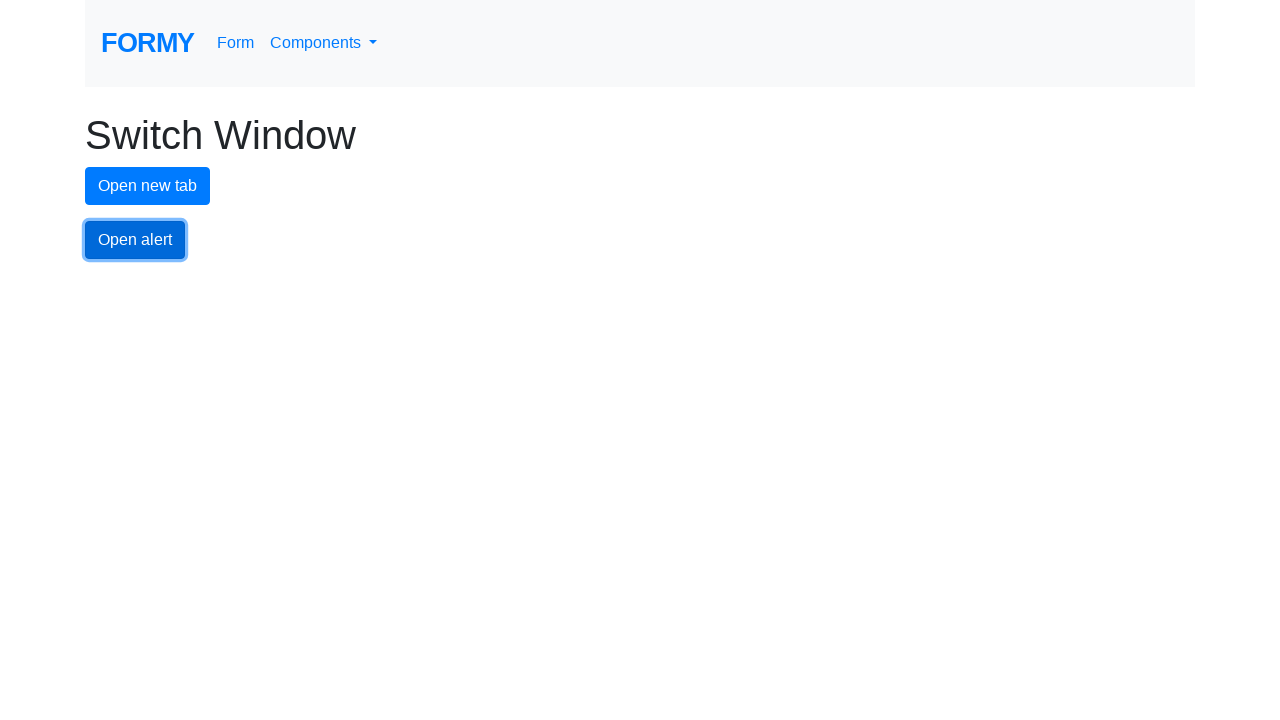